Navigates to BStack Demo site and verifies the page title is correct

Starting URL: https://bstackdemo.com/

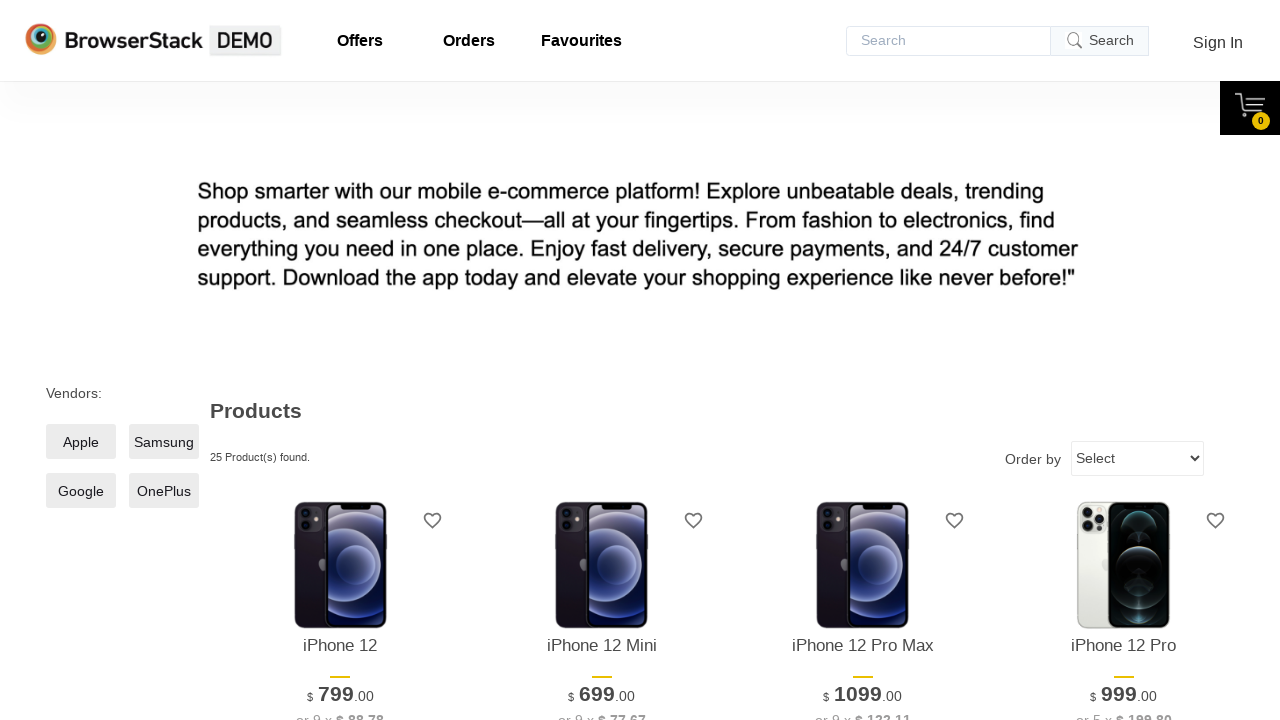

Navigated to BStack Demo site
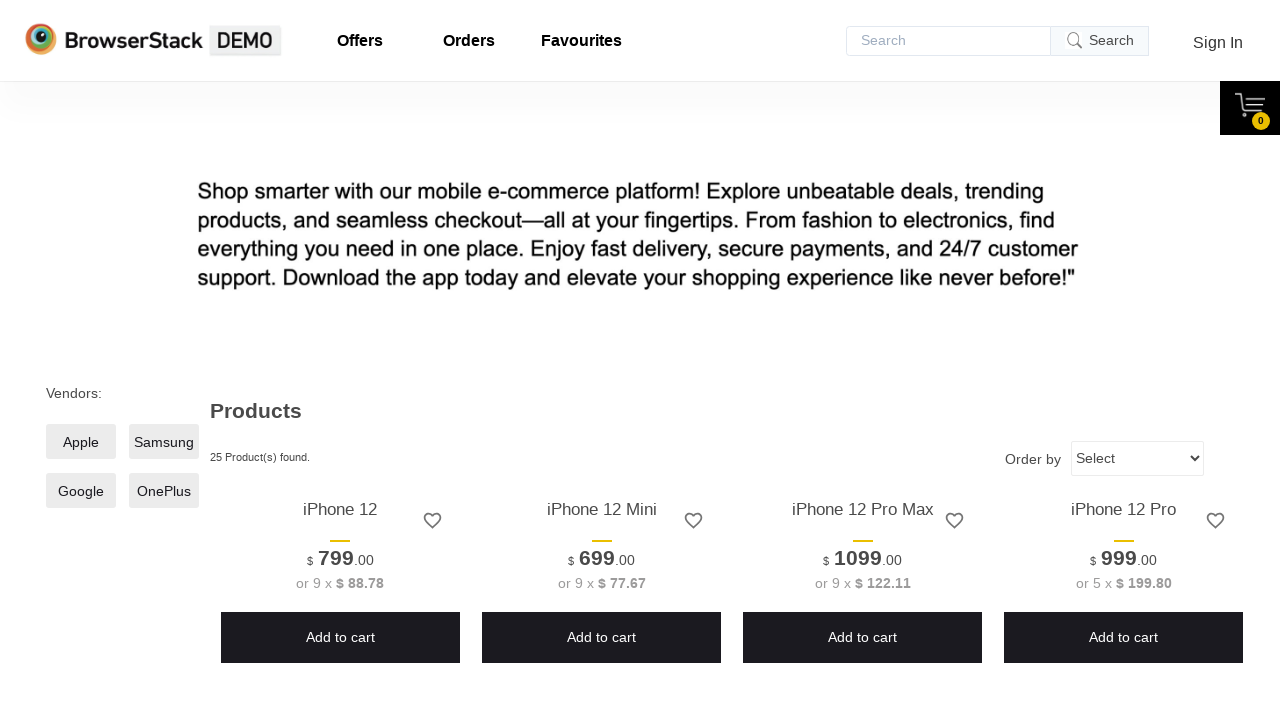

Verified page title is 'StackDemo'
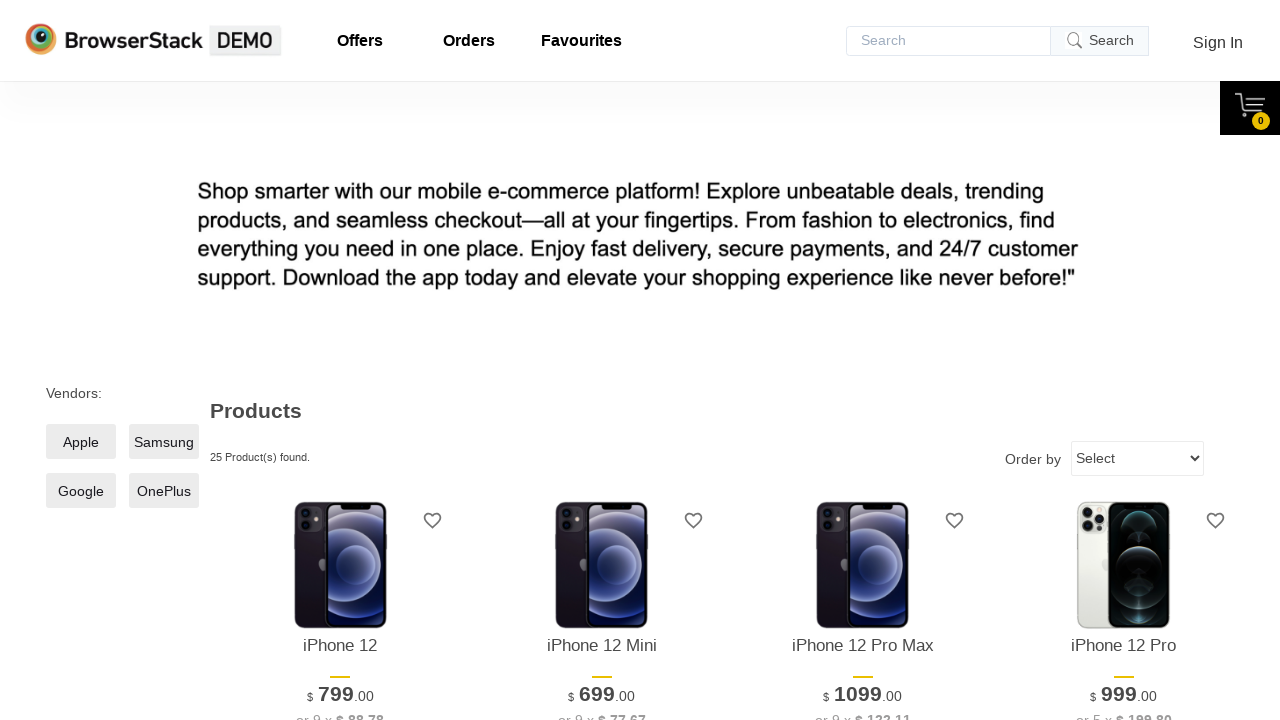

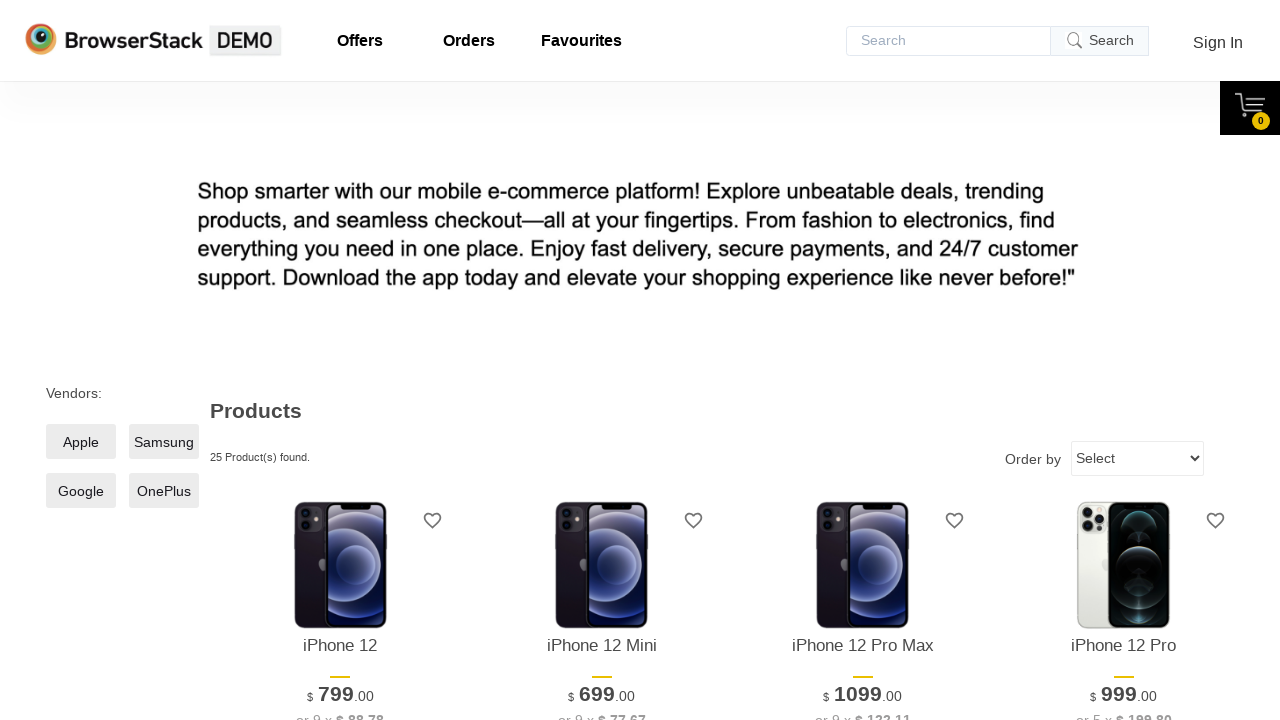